Tests that the search bar is visible and displays "Search" text on the WebdriverIO API documentation page

Starting URL: https://webdriver.io/docs/api

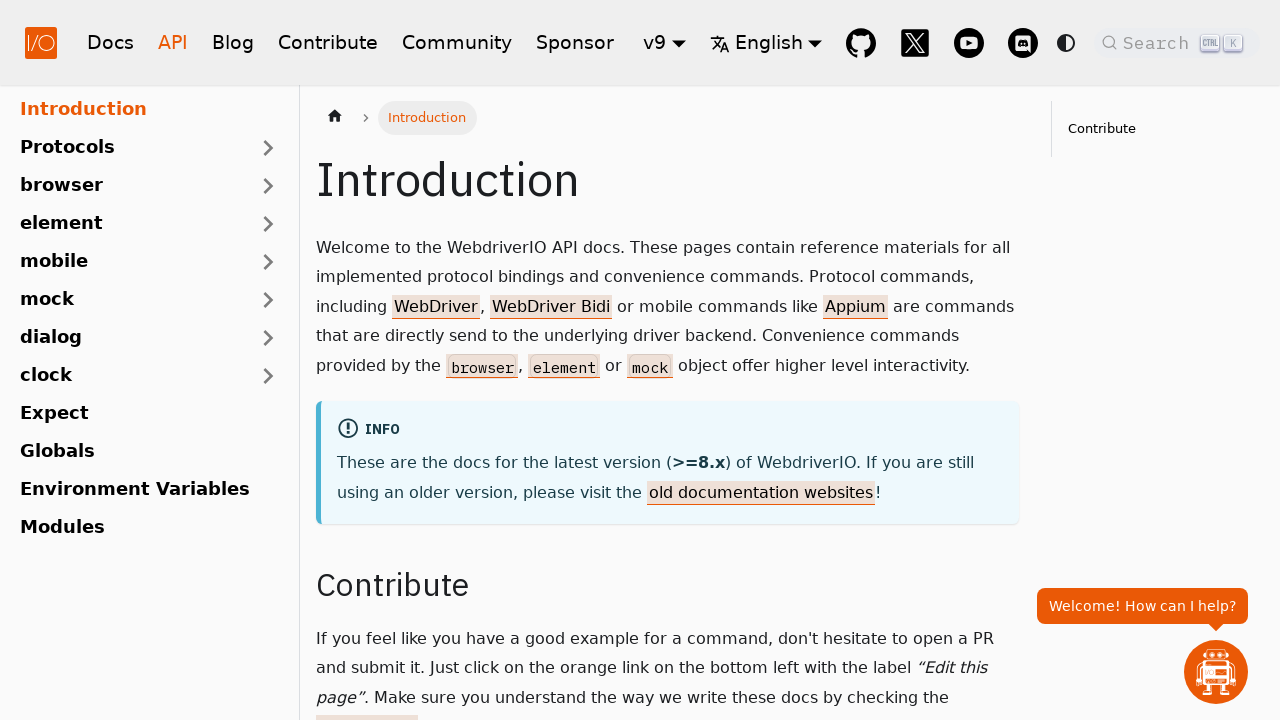

Waited for search button to become visible on WebdriverIO API documentation page
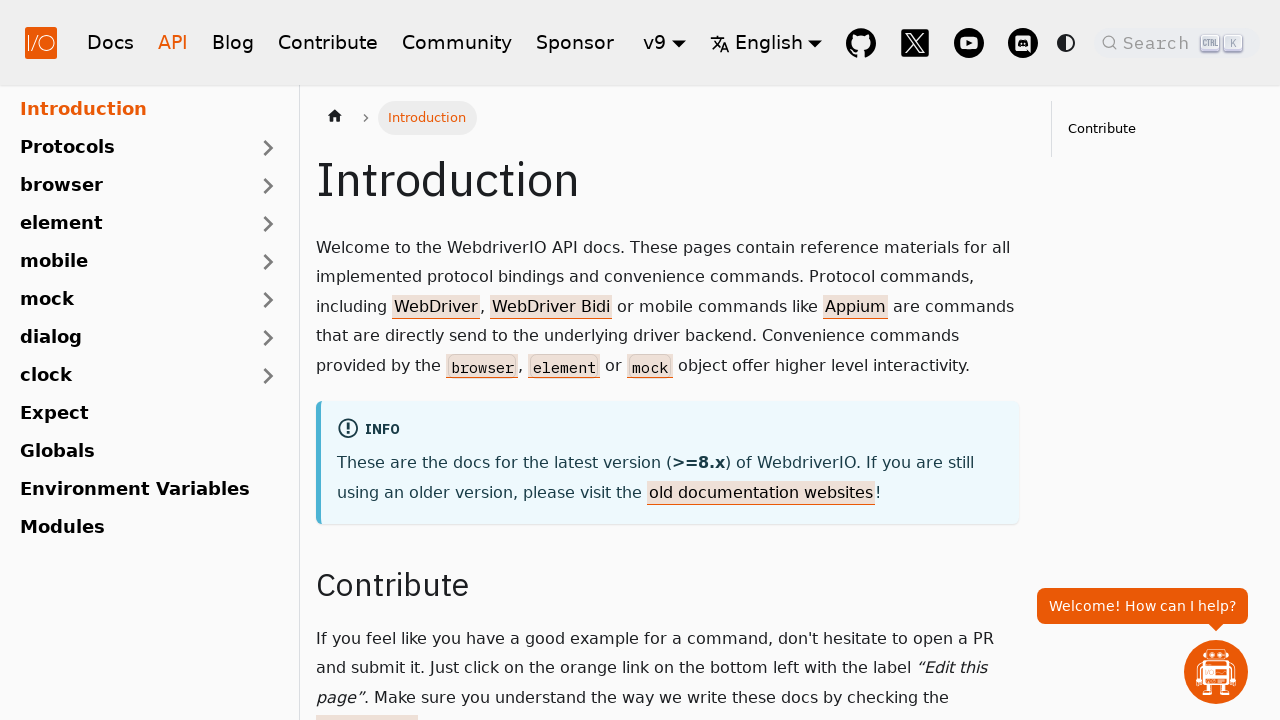

Verified search button displays 'Search' text
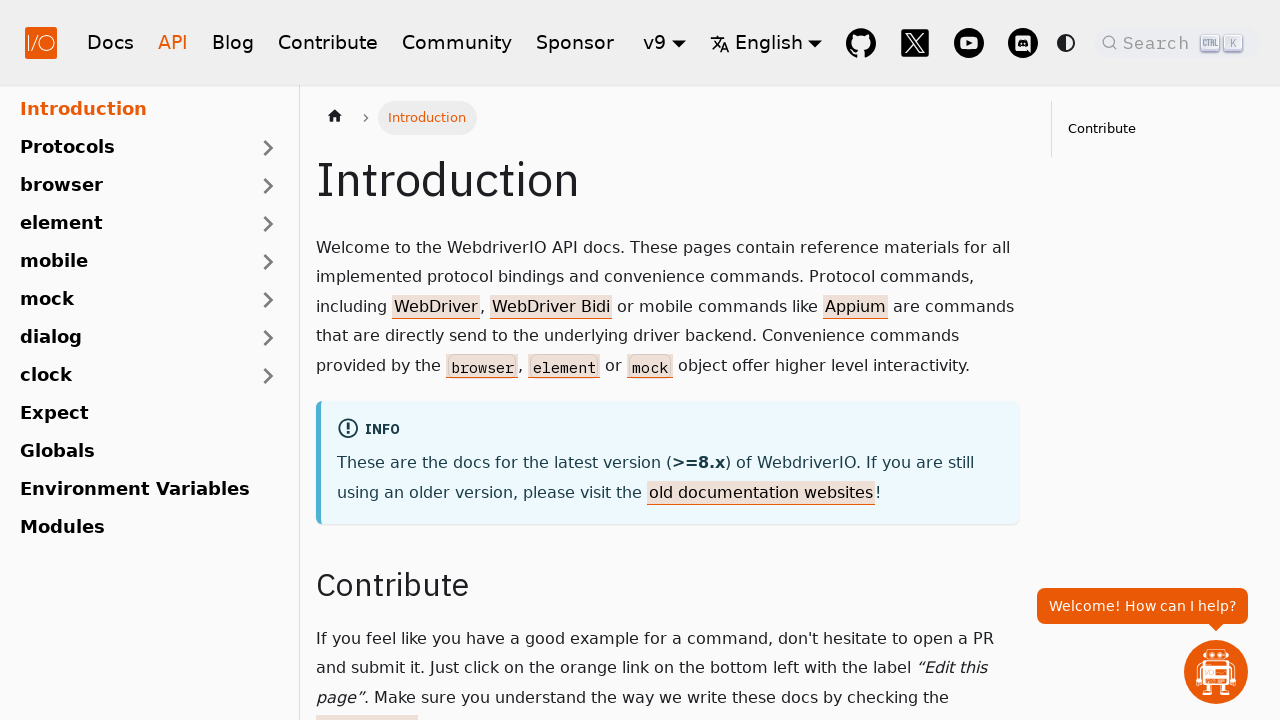

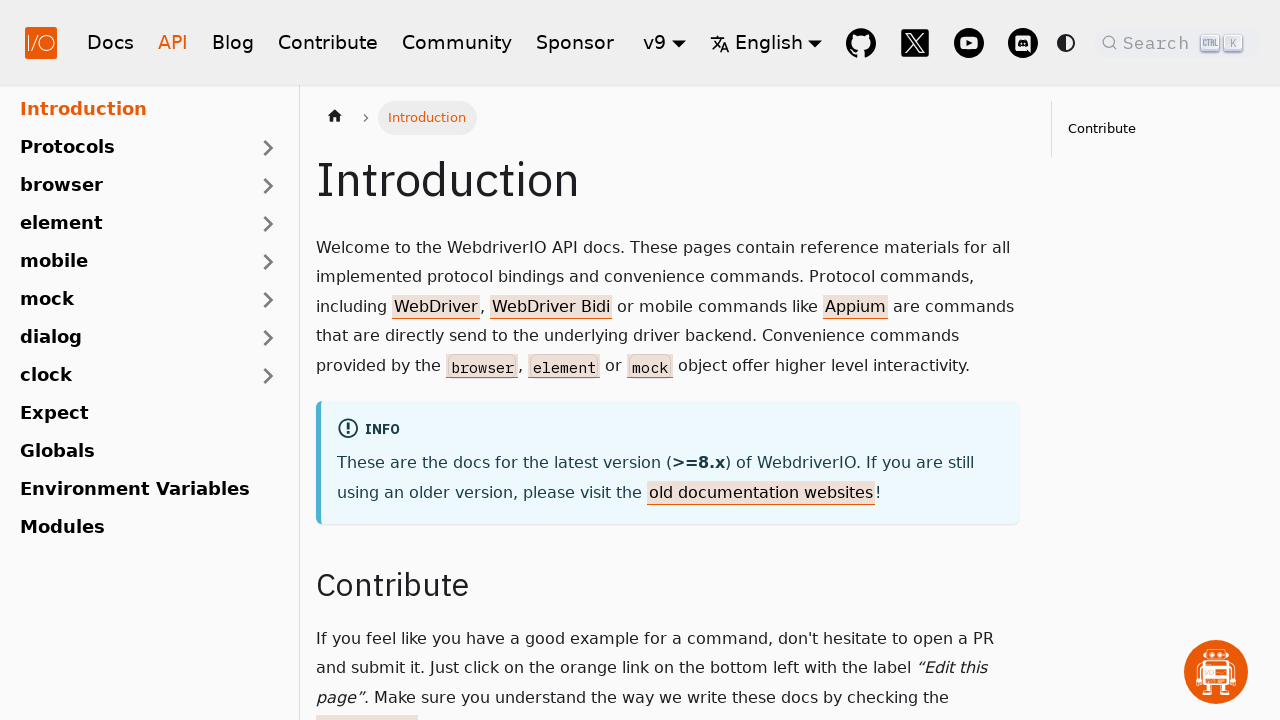